Tests that other controls are hidden when editing a todo item

Starting URL: https://demo.playwright.dev/todomvc

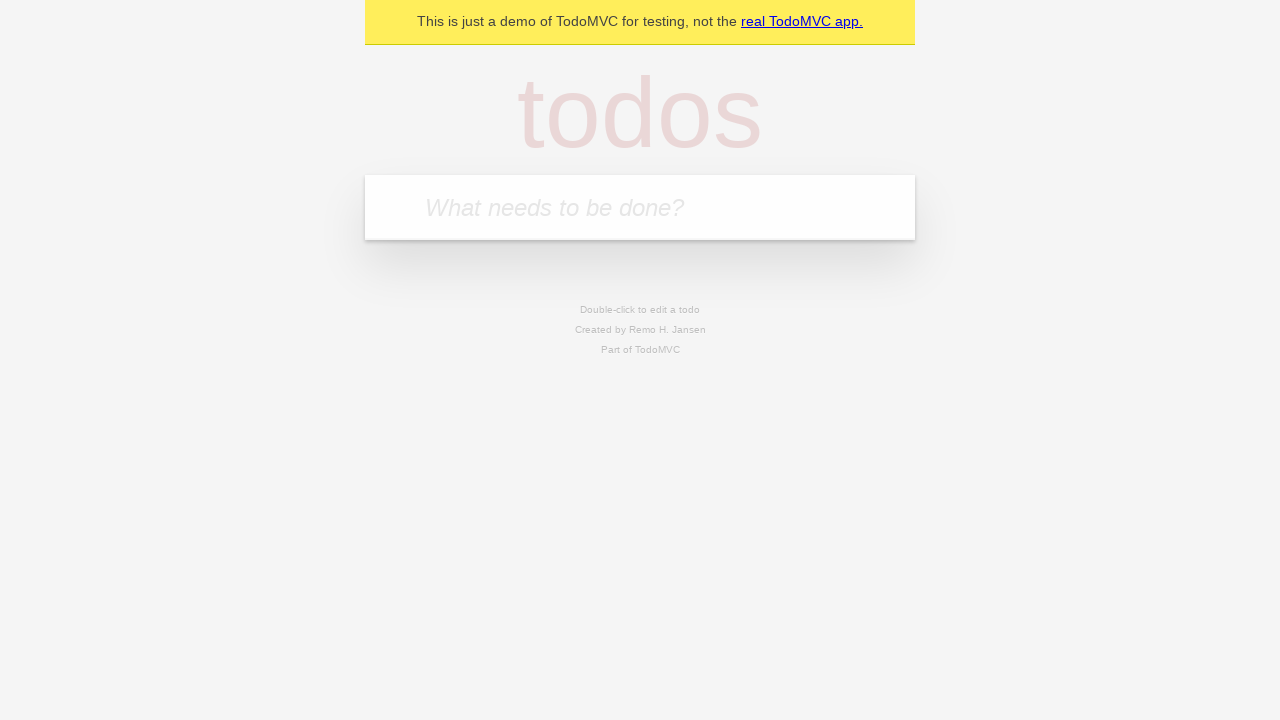

Filled todo input with 'buy some cheese' on internal:attr=[placeholder="What needs to be done?"i]
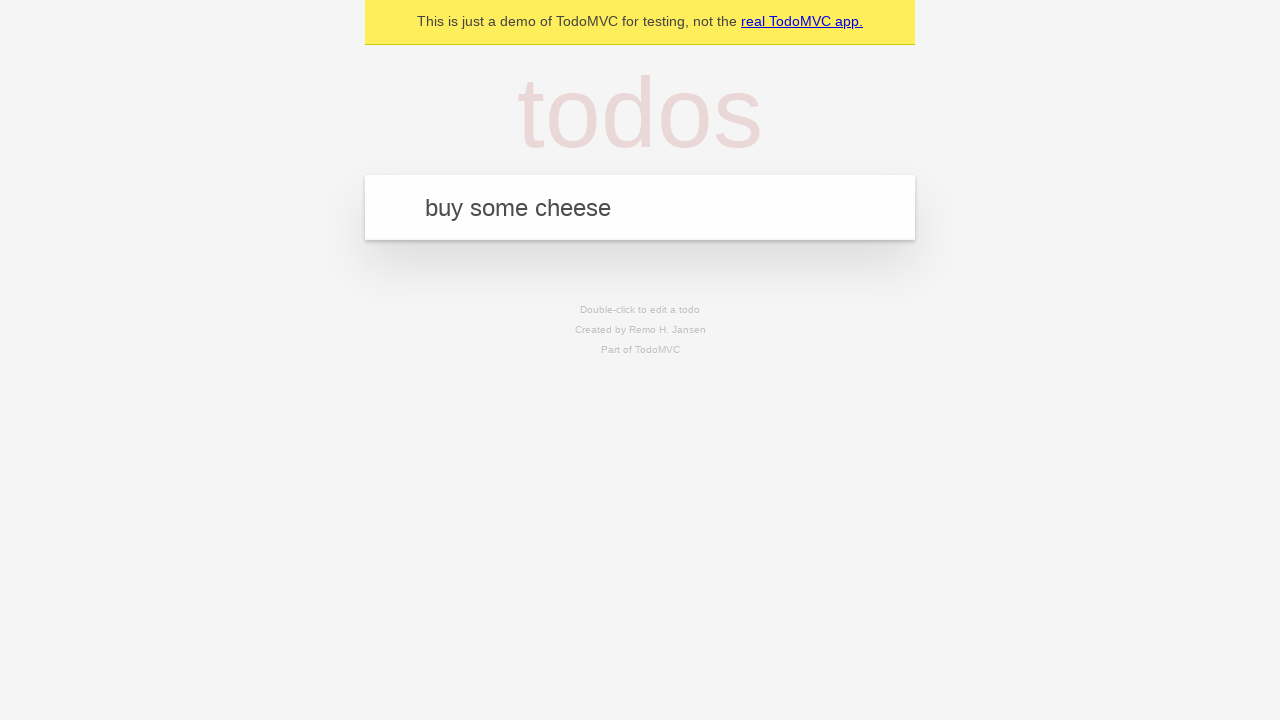

Pressed Enter to add todo item 'buy some cheese' on internal:attr=[placeholder="What needs to be done?"i]
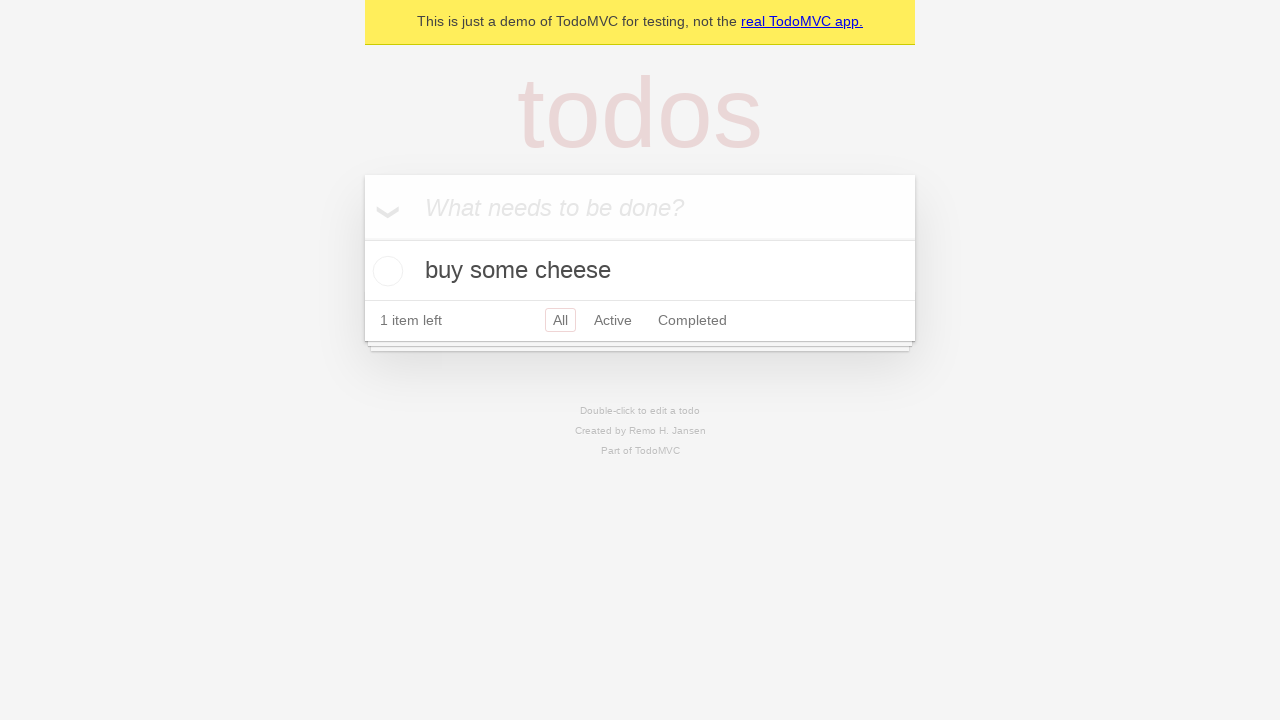

Filled todo input with 'feed the cat' on internal:attr=[placeholder="What needs to be done?"i]
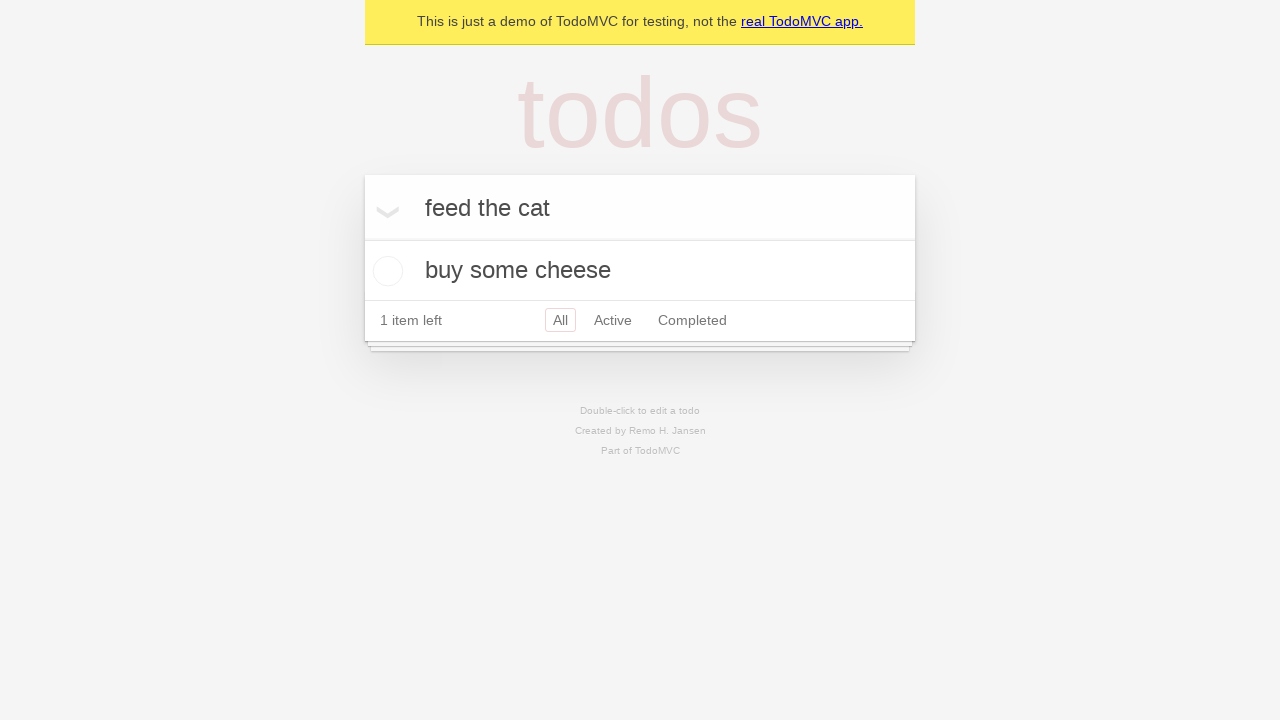

Pressed Enter to add todo item 'feed the cat' on internal:attr=[placeholder="What needs to be done?"i]
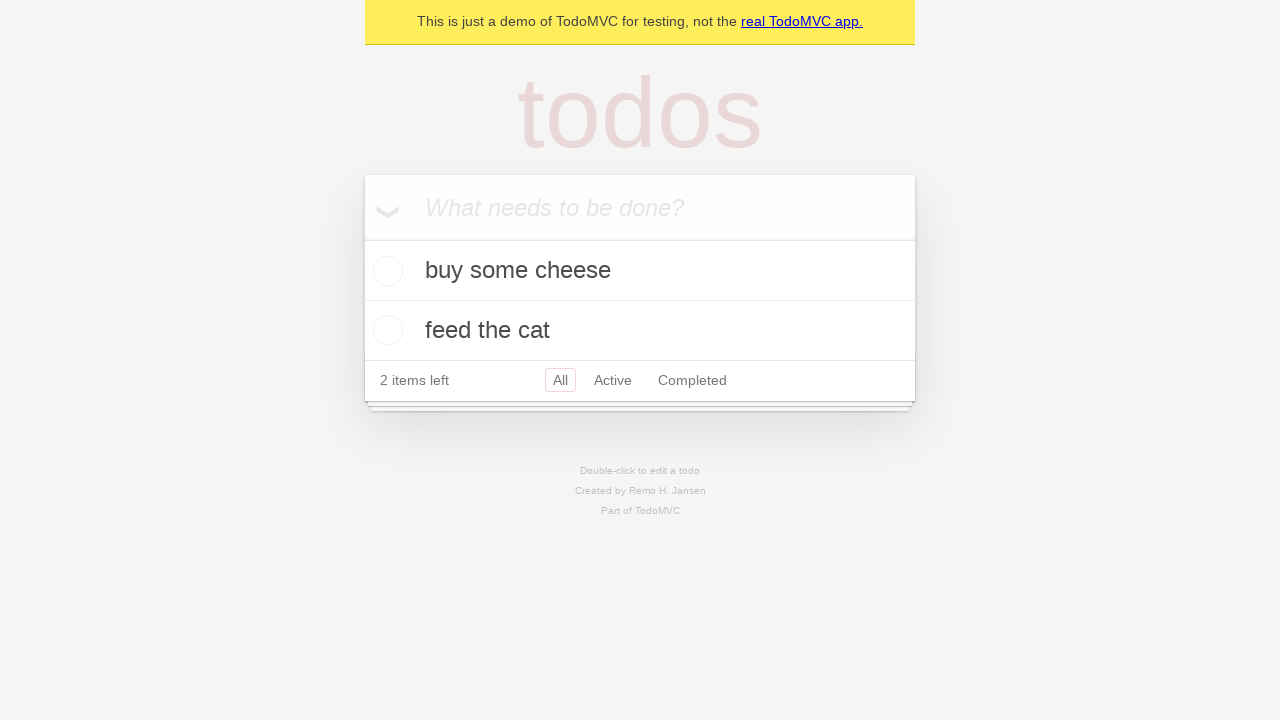

Filled todo input with 'book a doctors appointment' on internal:attr=[placeholder="What needs to be done?"i]
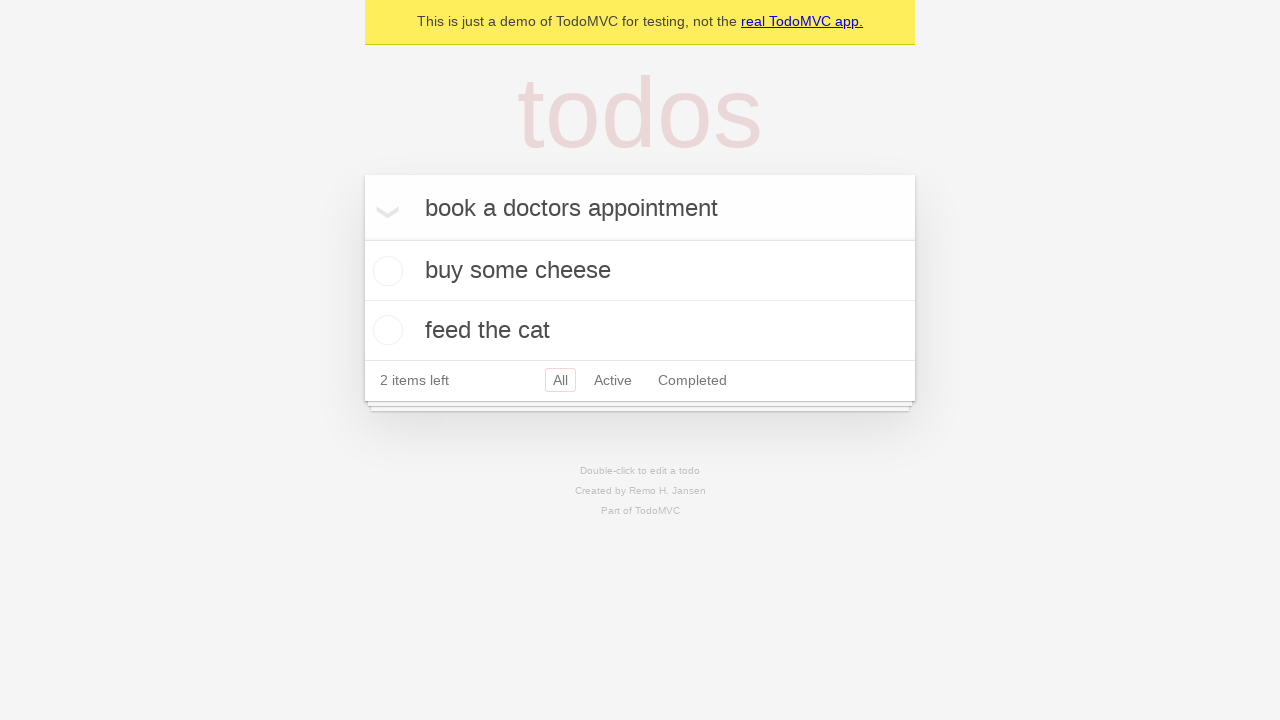

Pressed Enter to add todo item 'book a doctors appointment' on internal:attr=[placeholder="What needs to be done?"i]
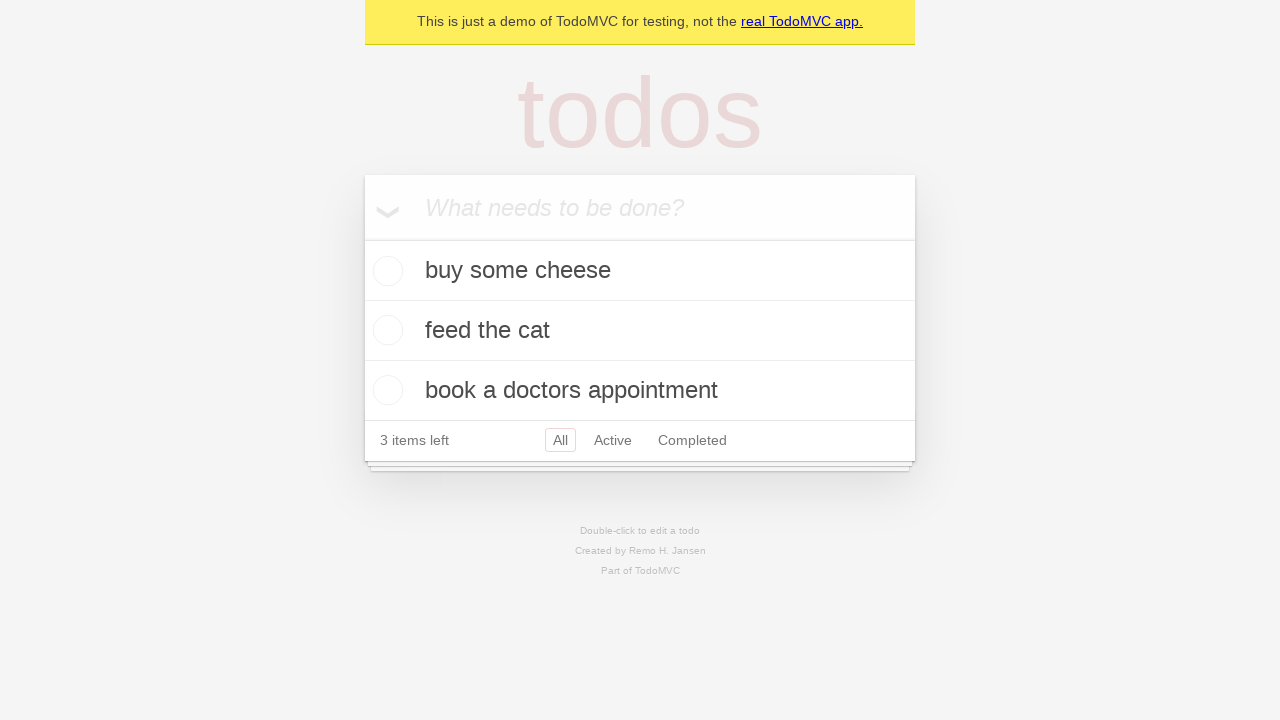

Waited for todo items to appear
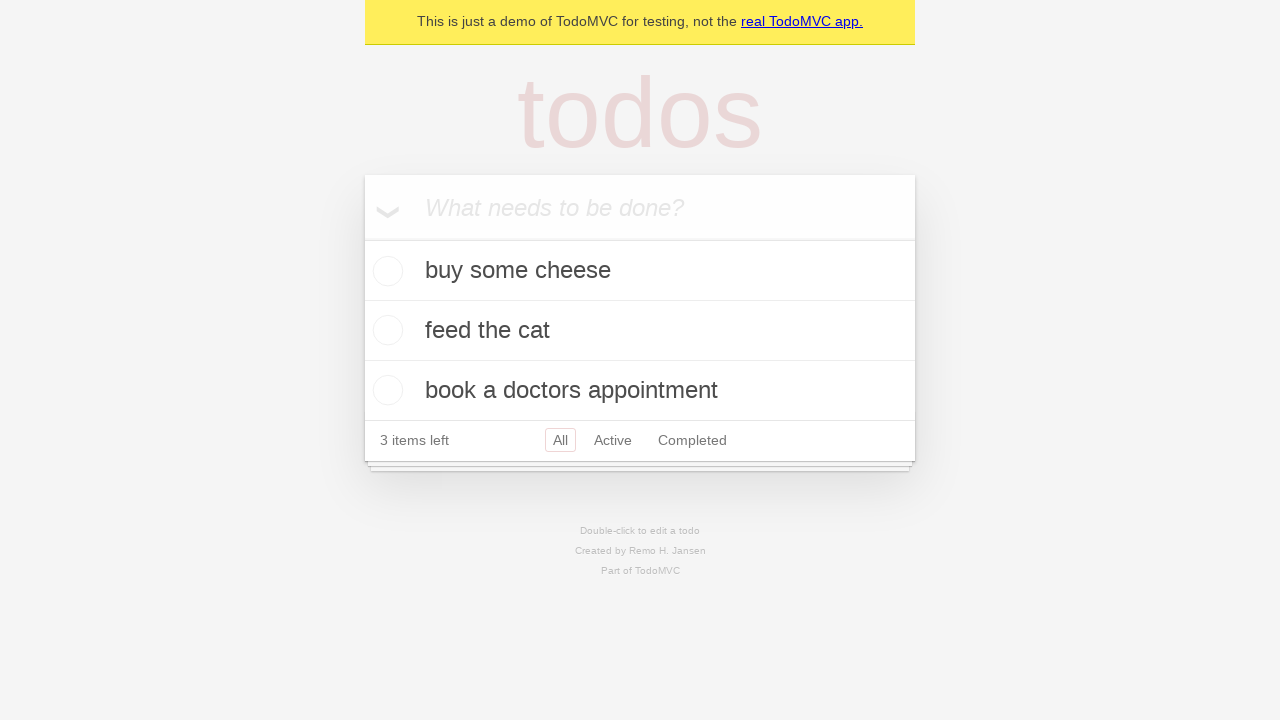

Double-clicked second todo item to enter edit mode at (640, 331) on internal:testid=[data-testid="todo-item"s] >> nth=1
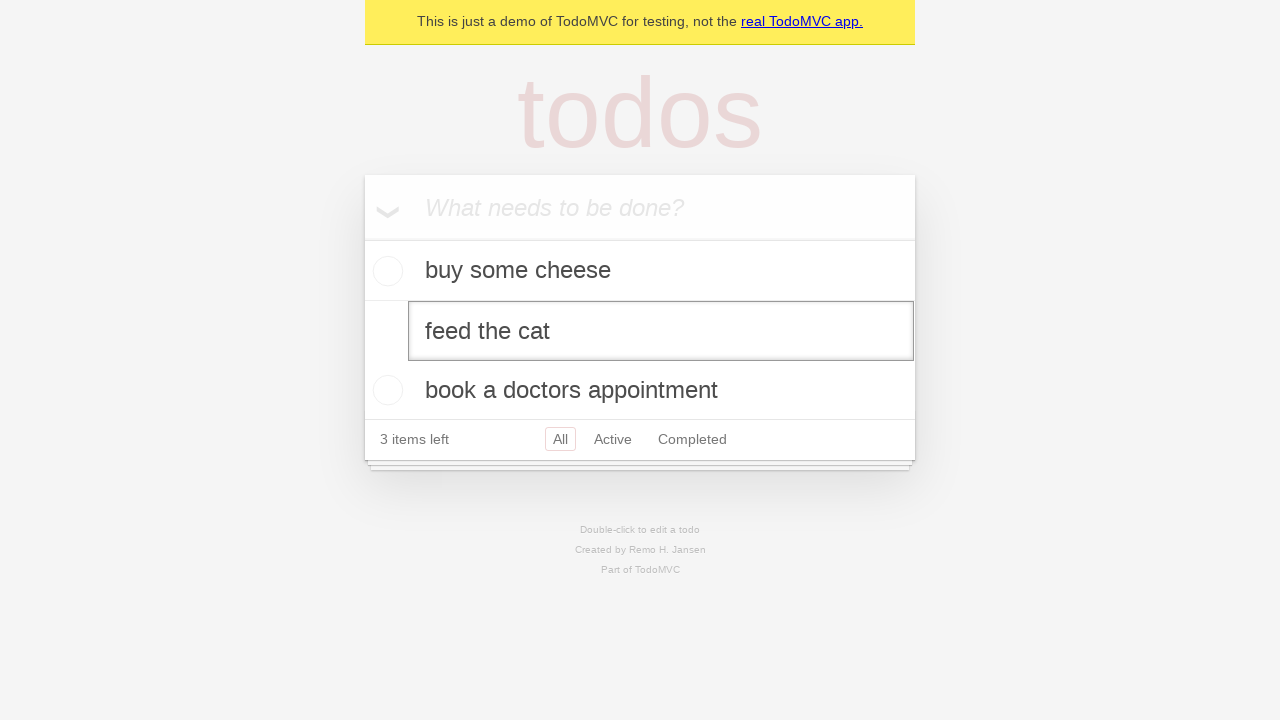

Edit textbox appeared for second todo item
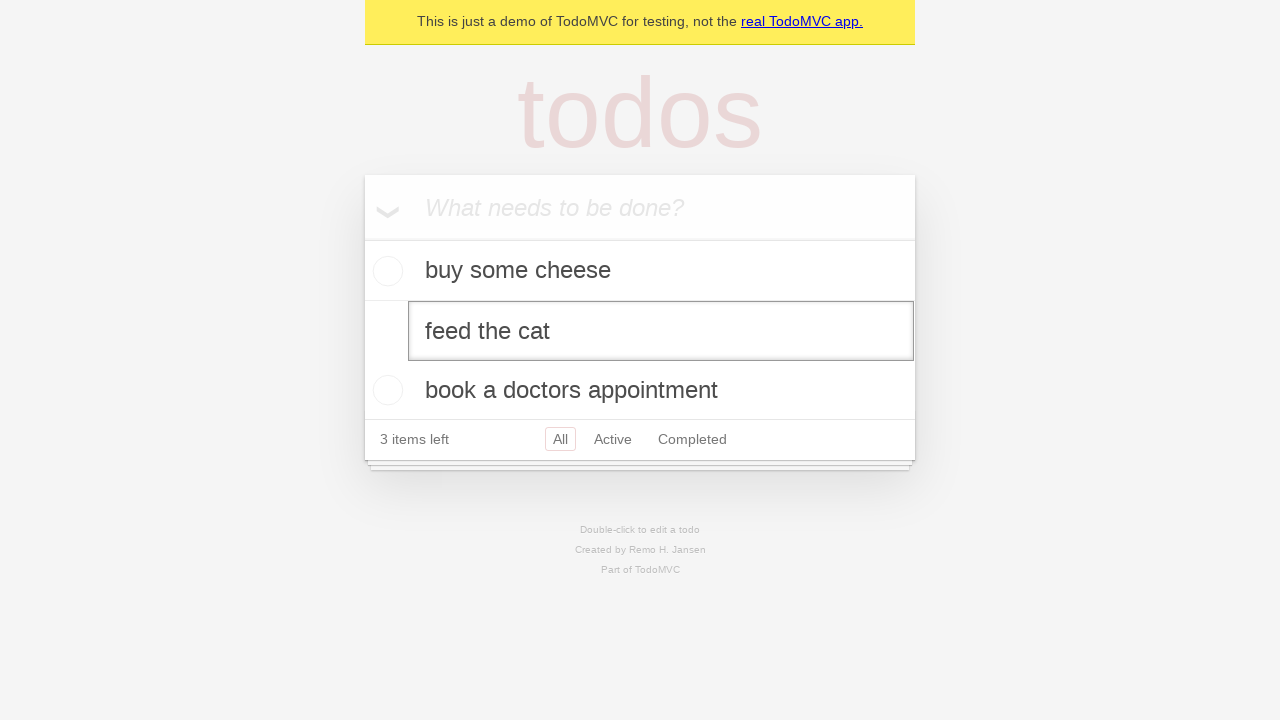

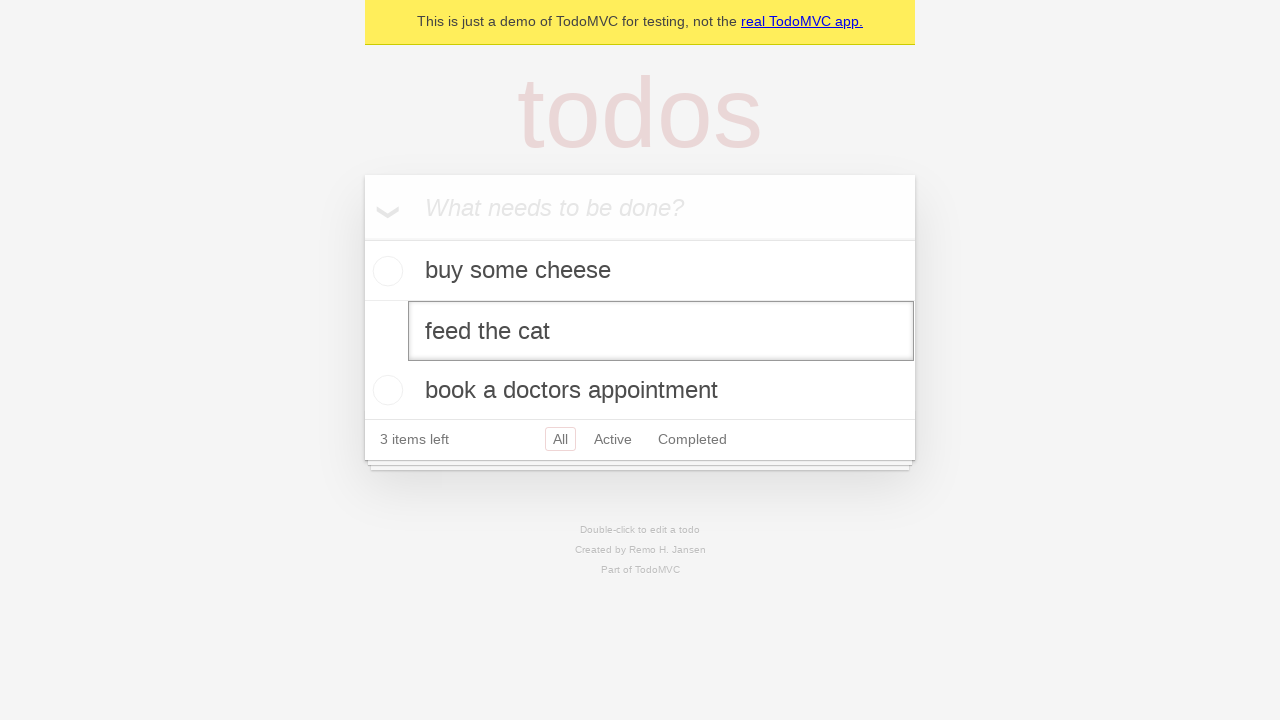